Tests editing a todo item by double-clicking, changing the text, and saving with Enter

Starting URL: https://demo.playwright.dev/todomvc

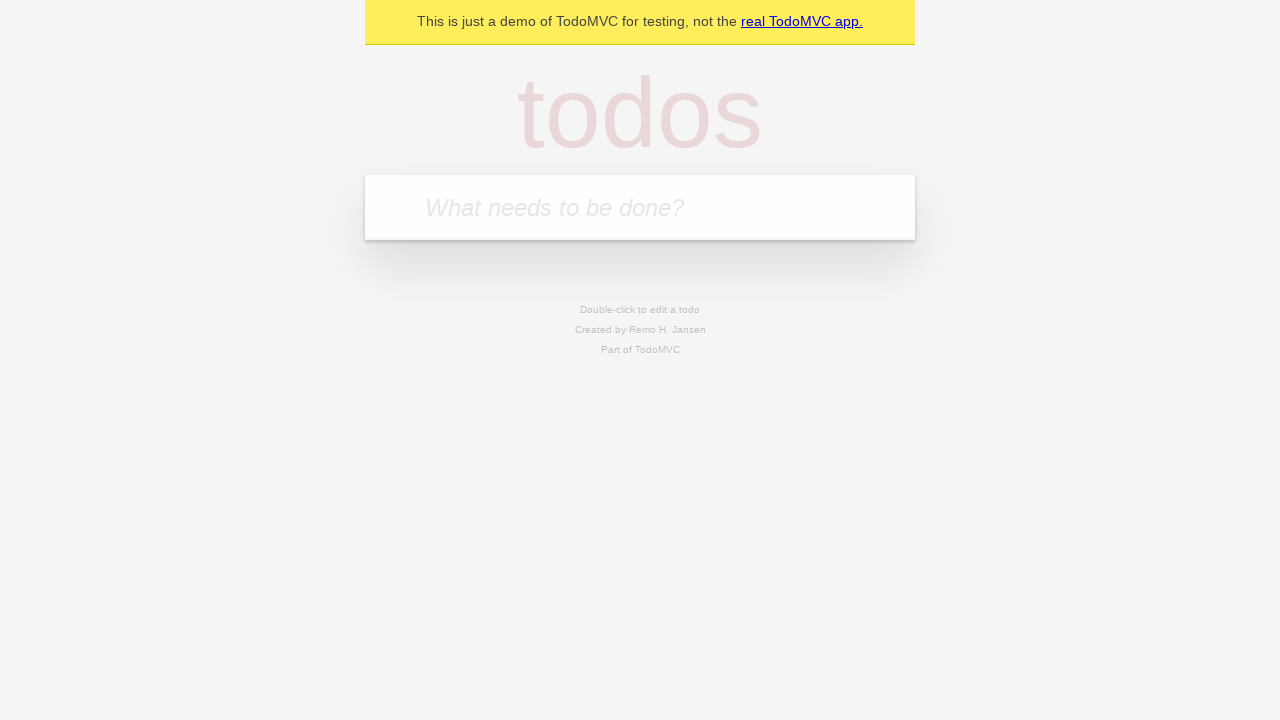

Filled new todo input with 'buy some cheese' on .new-todo
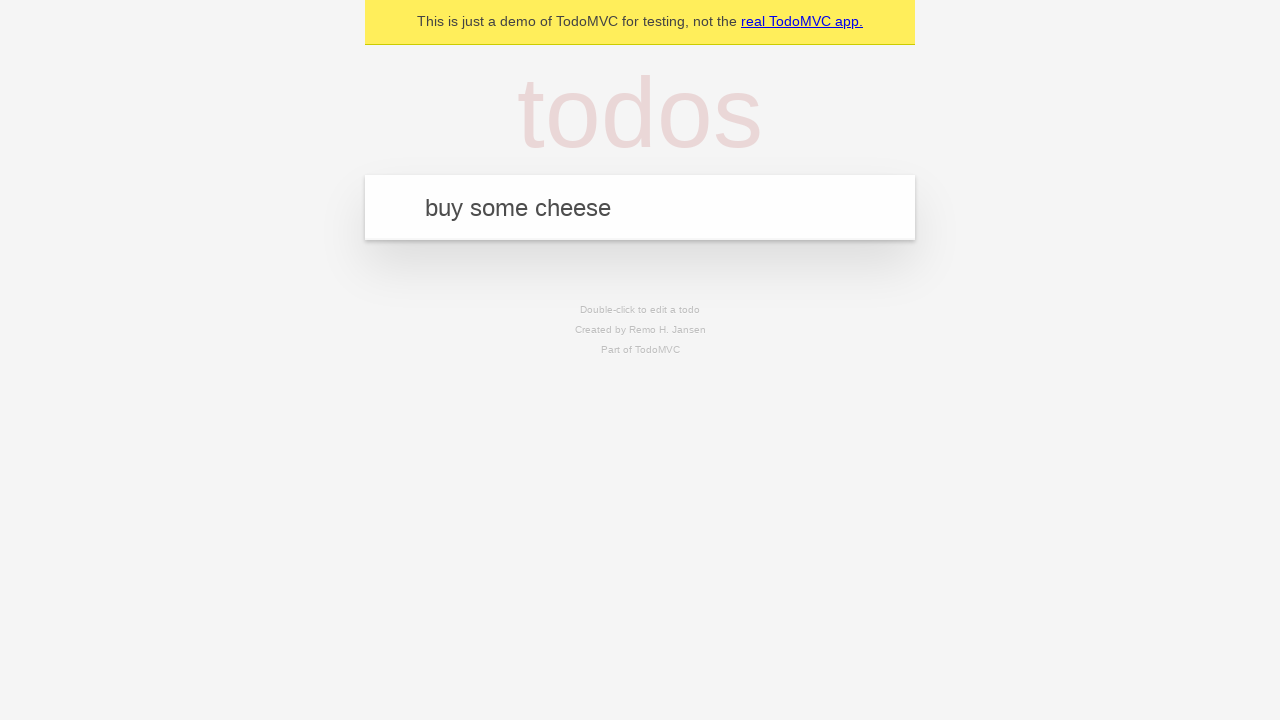

Pressed Enter to create first todo item on .new-todo
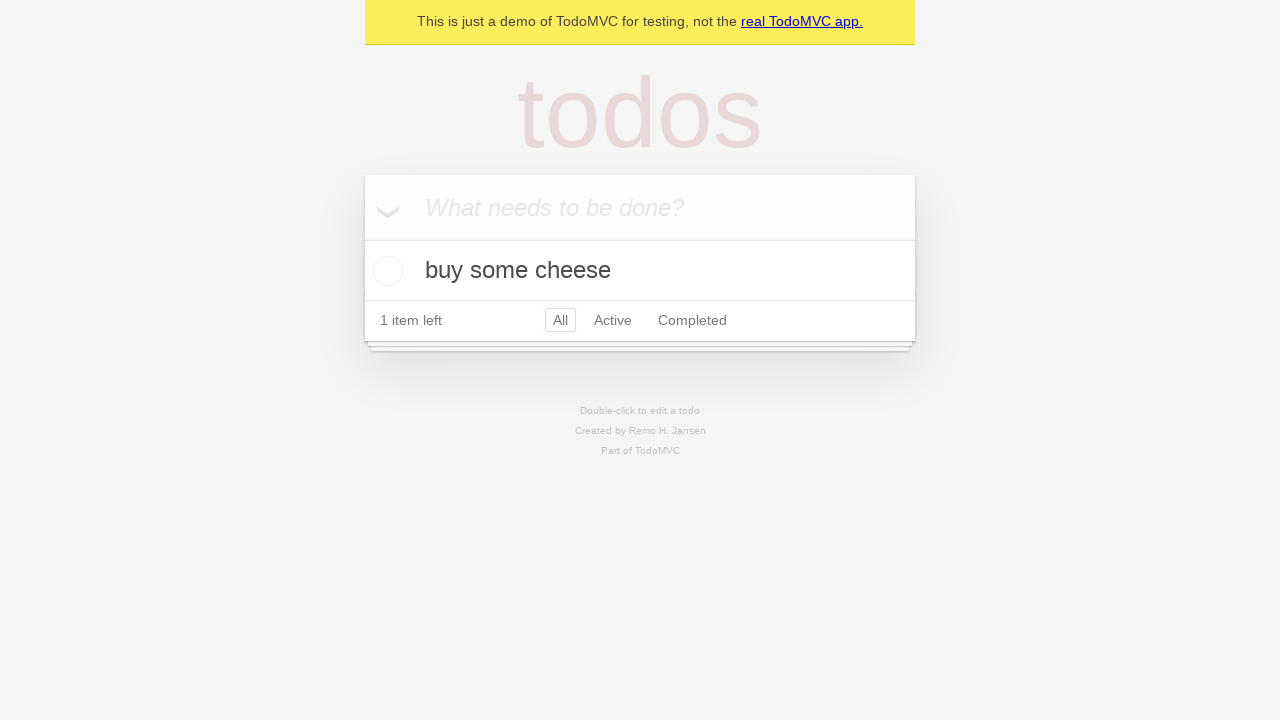

Filled new todo input with 'feed the cat' on .new-todo
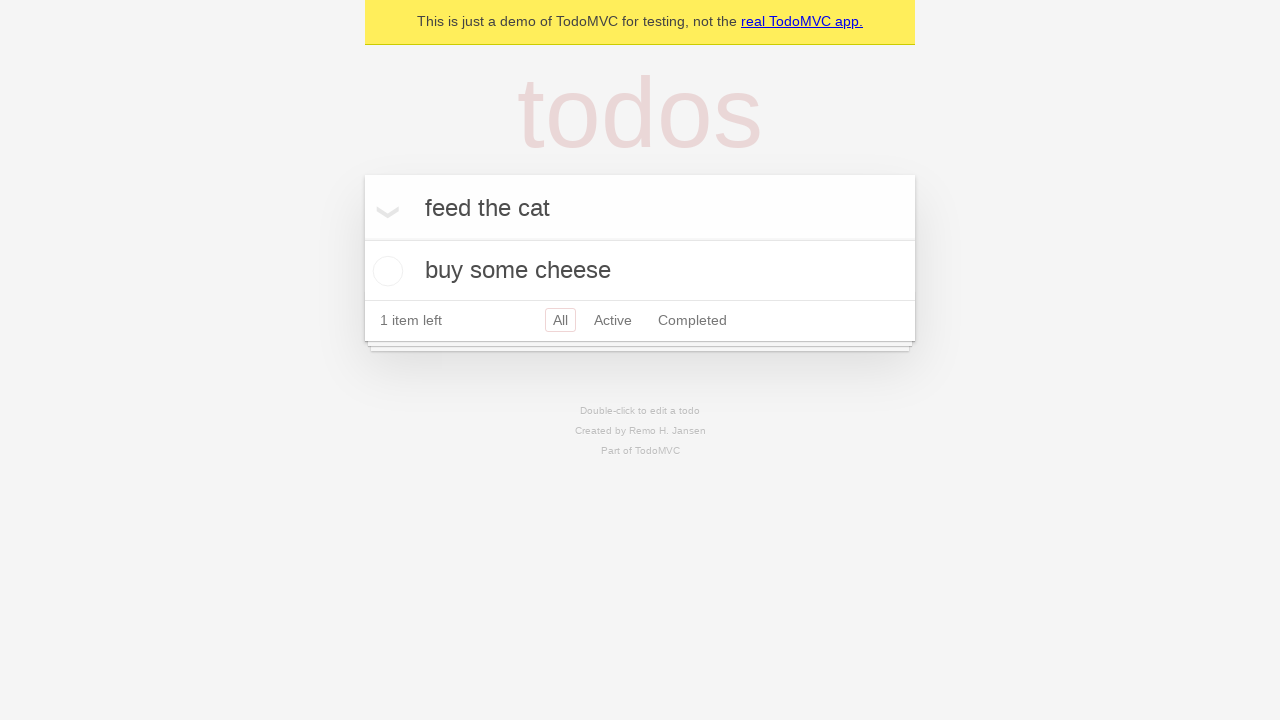

Pressed Enter to create second todo item on .new-todo
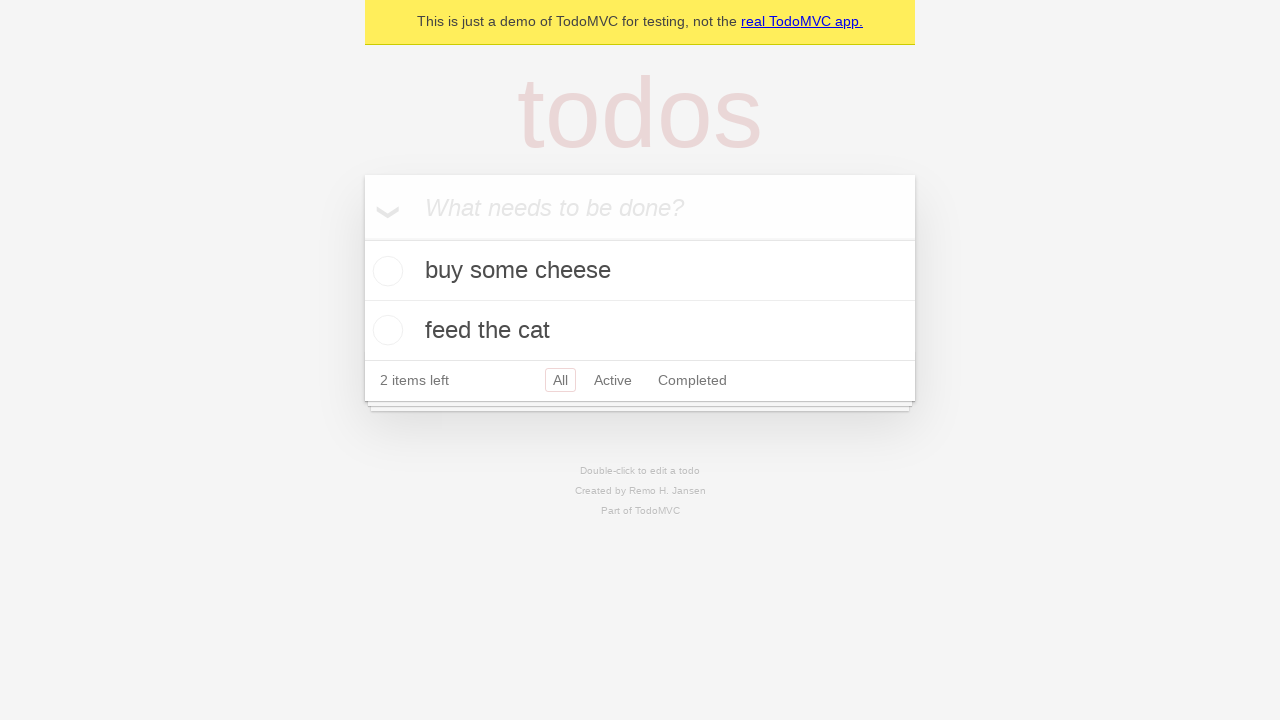

Filled new todo input with 'book a doctors appointment' on .new-todo
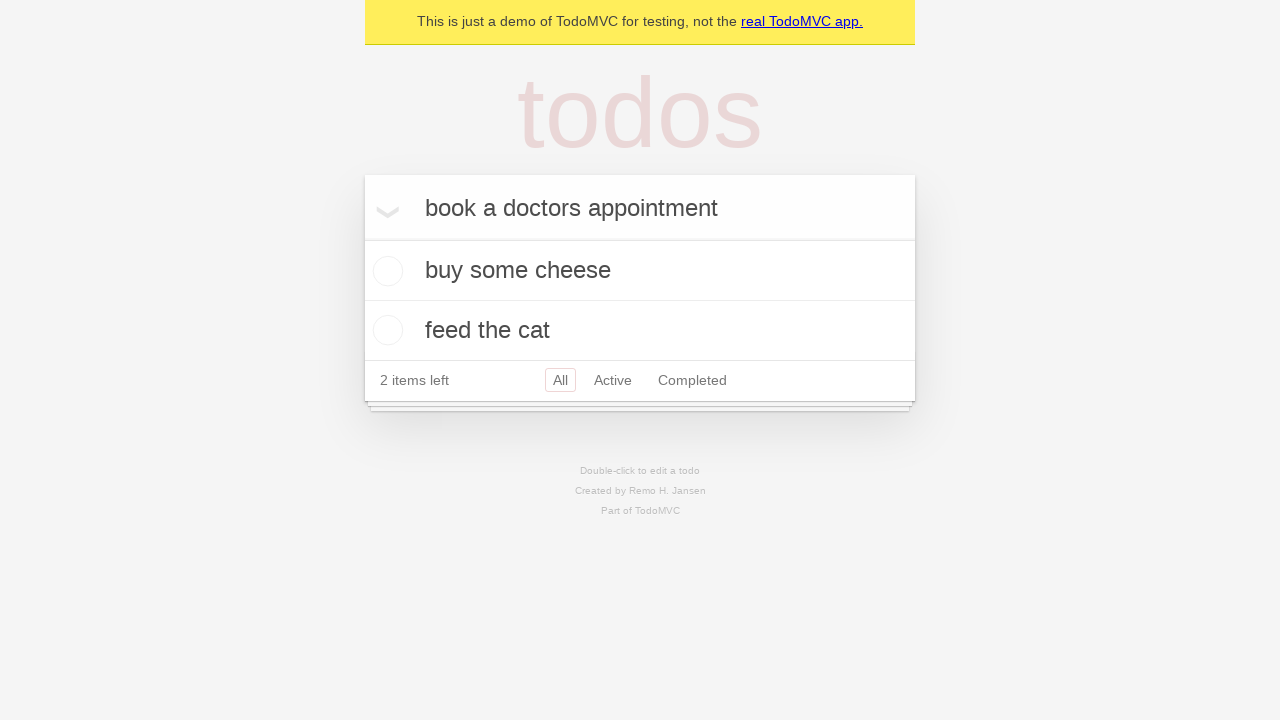

Pressed Enter to create third todo item on .new-todo
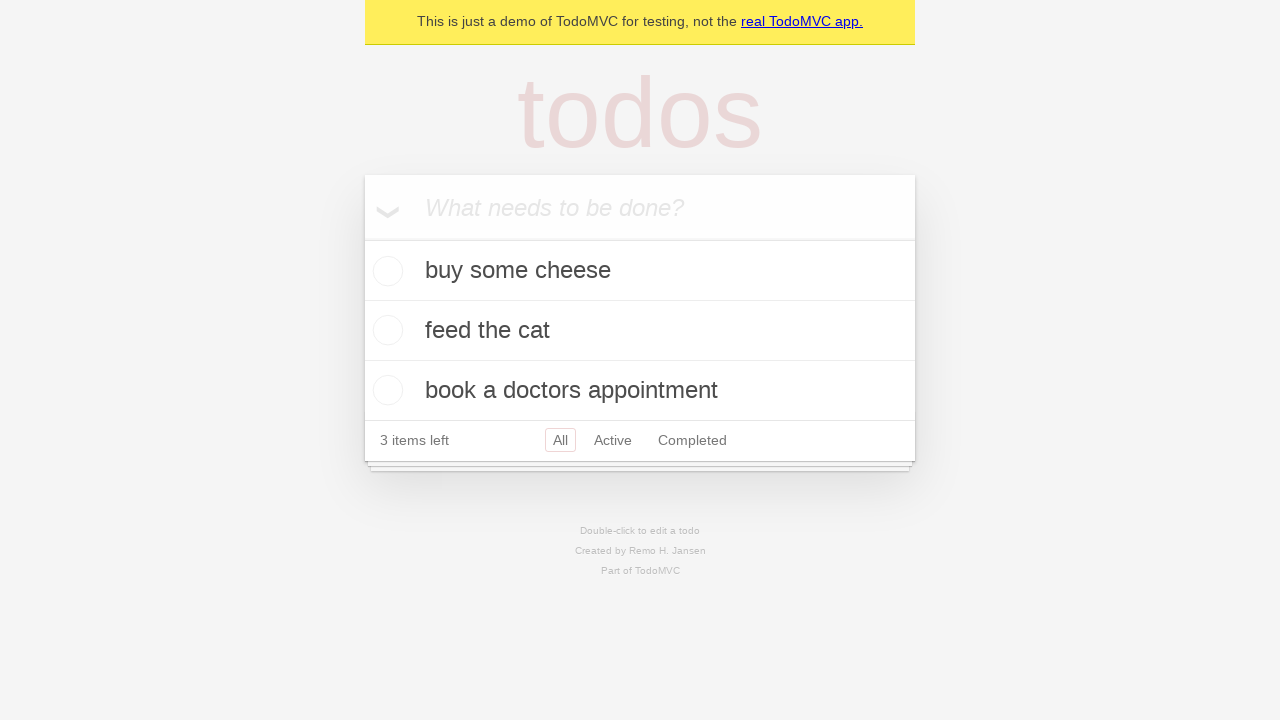

Located all todo items in the list
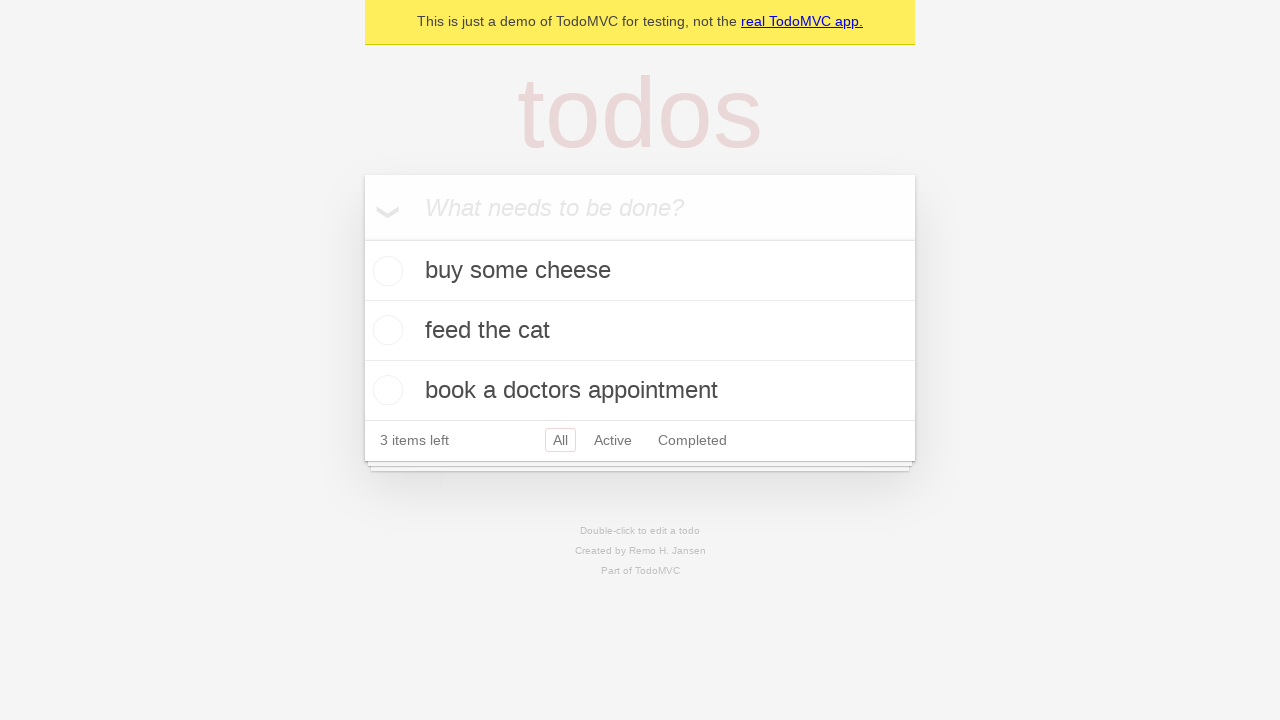

Selected the second todo item
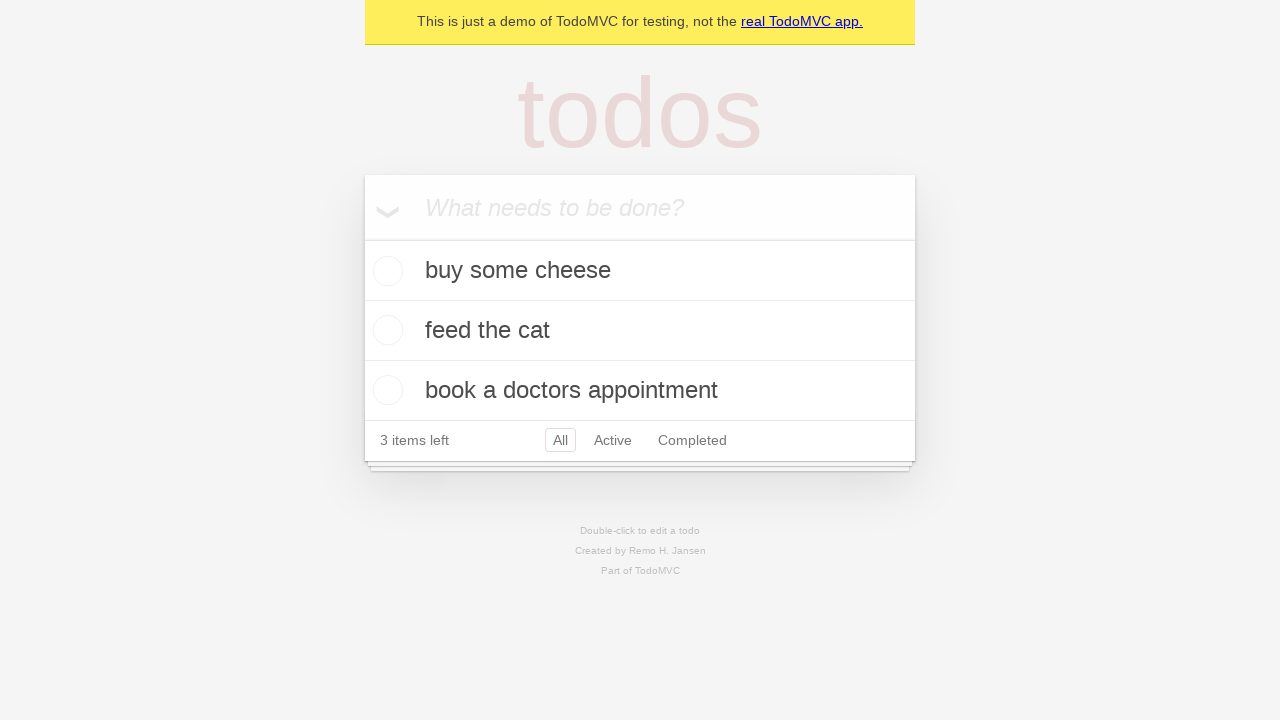

Double-clicked the second todo item to enter edit mode at (640, 331) on .todo-list li >> nth=1
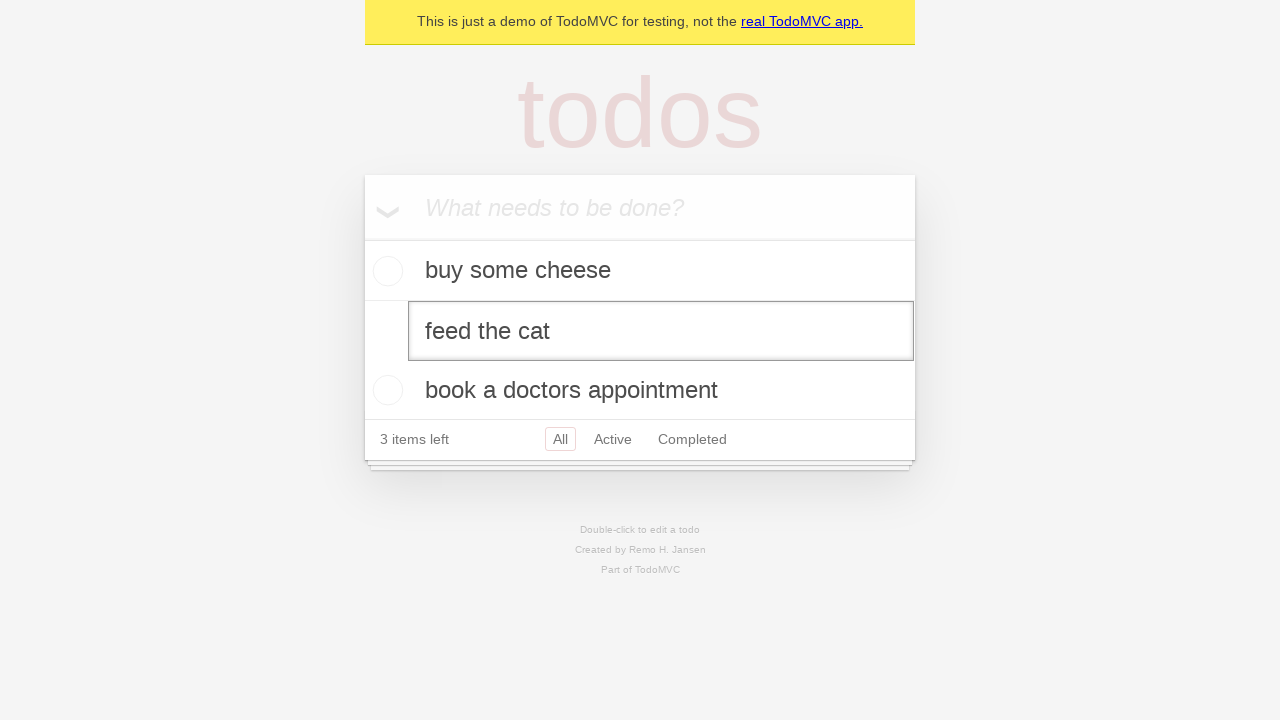

Filled edit field with 'buy some sausages' on .todo-list li >> nth=1 >> .edit
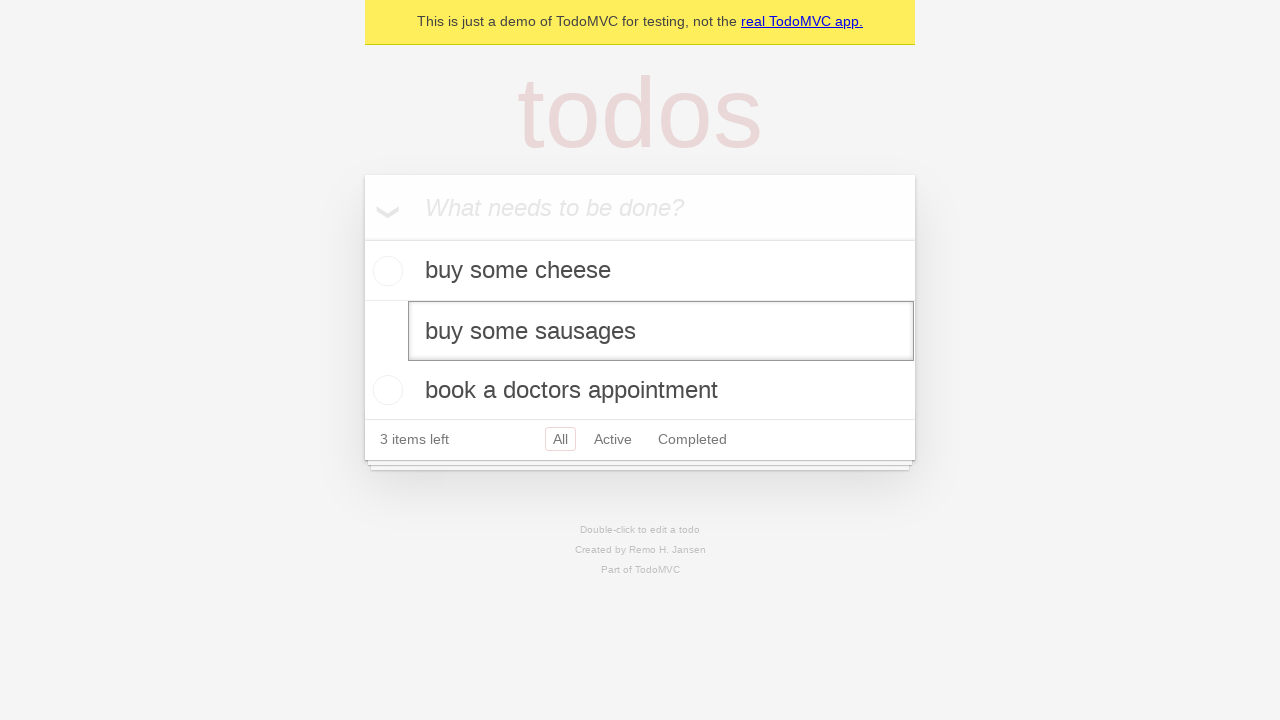

Pressed Enter to save the edited todo item on .todo-list li >> nth=1 >> .edit
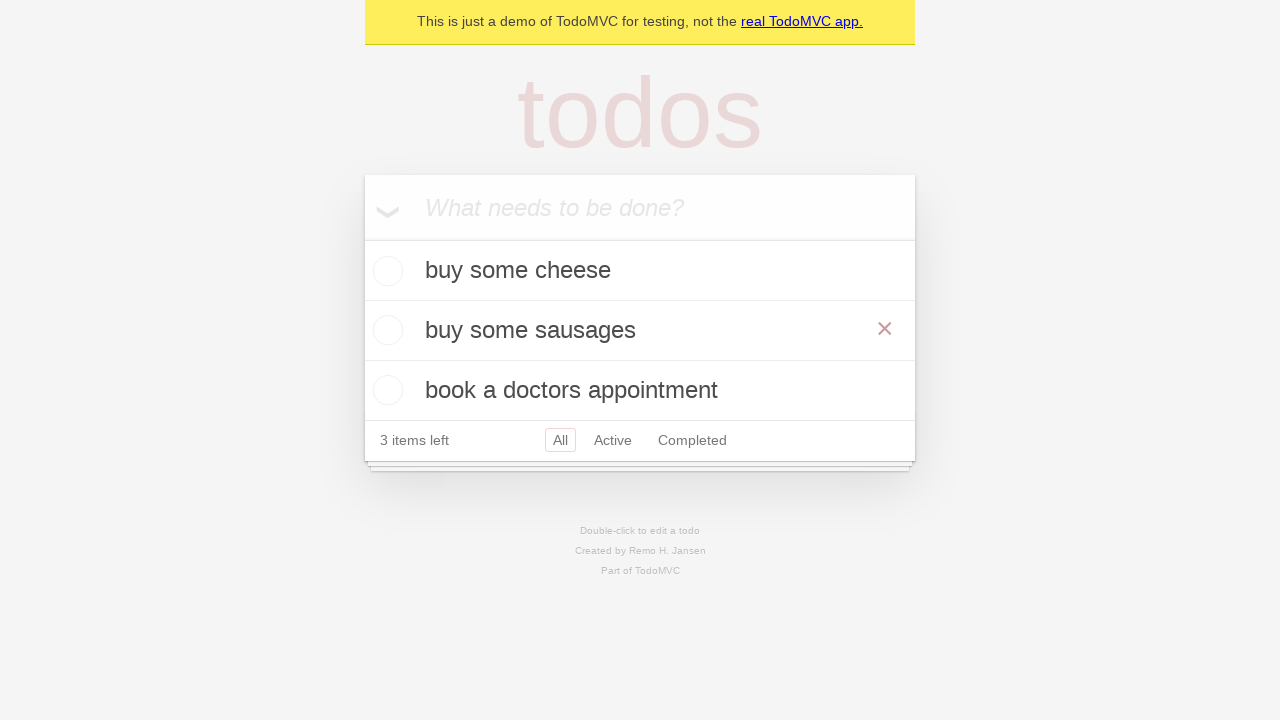

Verified that the edited todo was saved to localStorage
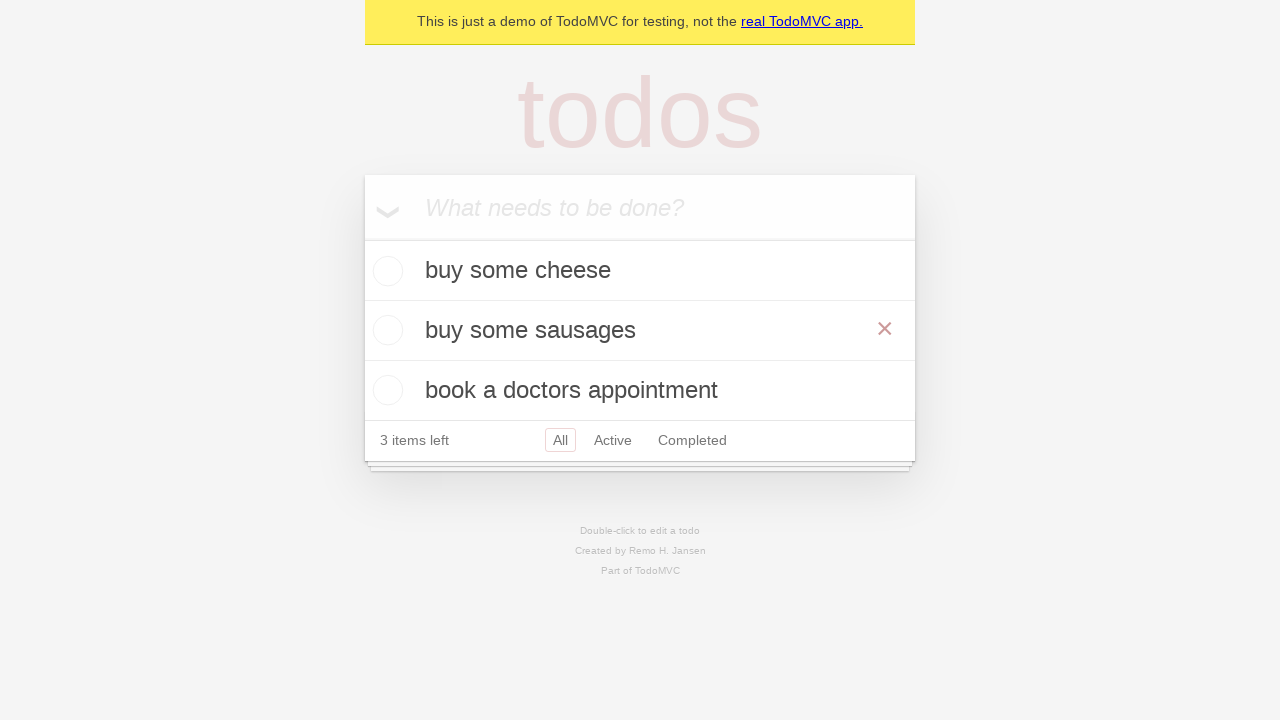

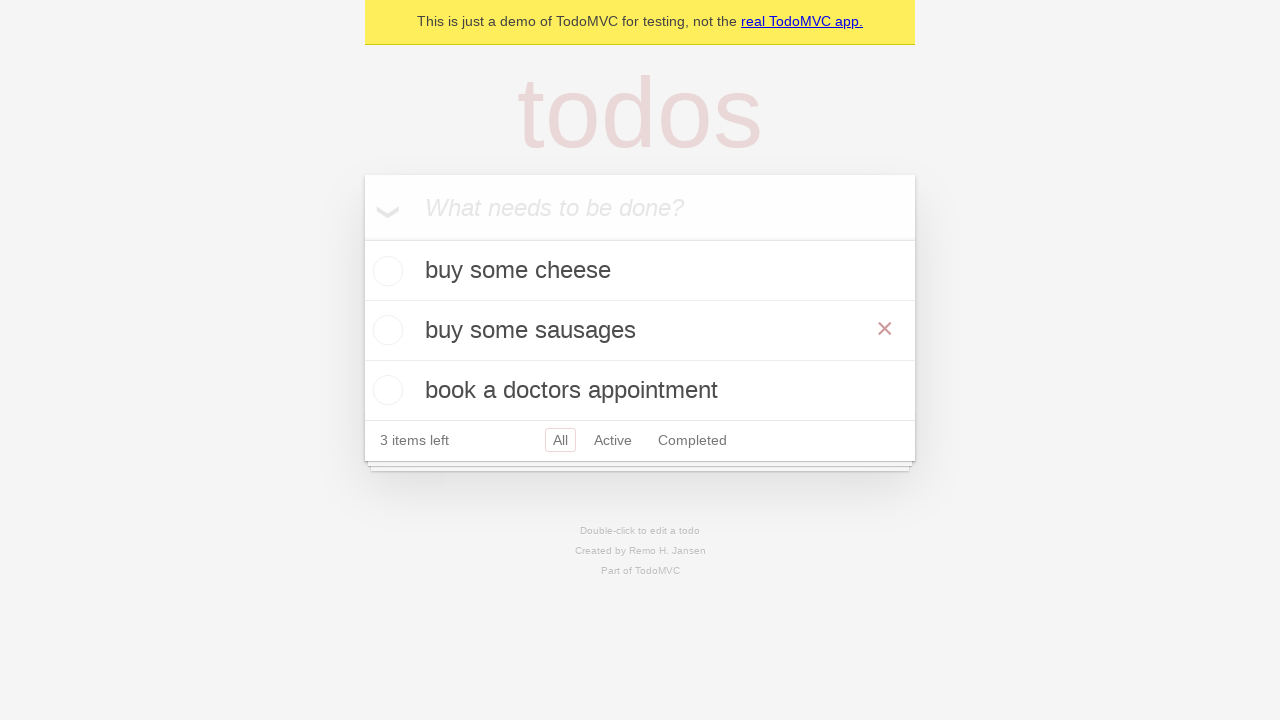